Navigates to the Harley-Davidson India homepage and verifies the page loads.

Starting URL: https://www.harley-davidson.com/in/en/index.html

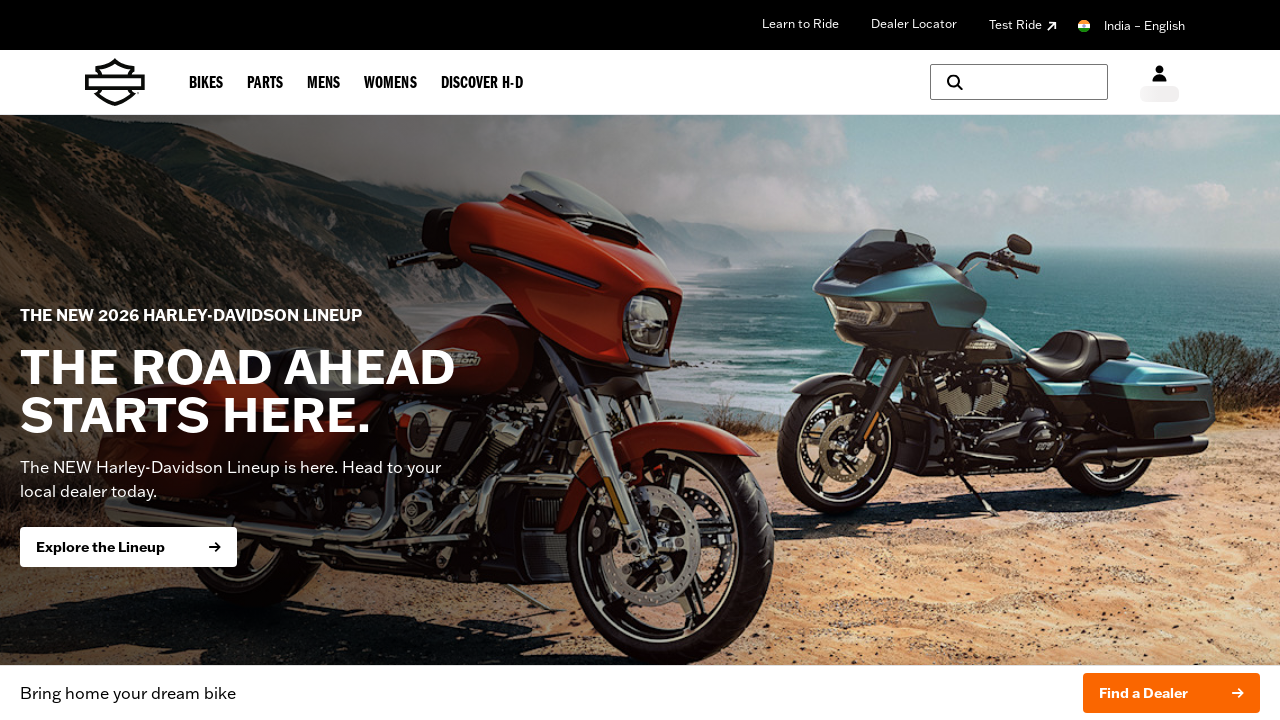

Waited for Harley-Davidson India homepage to reach domcontentloaded state
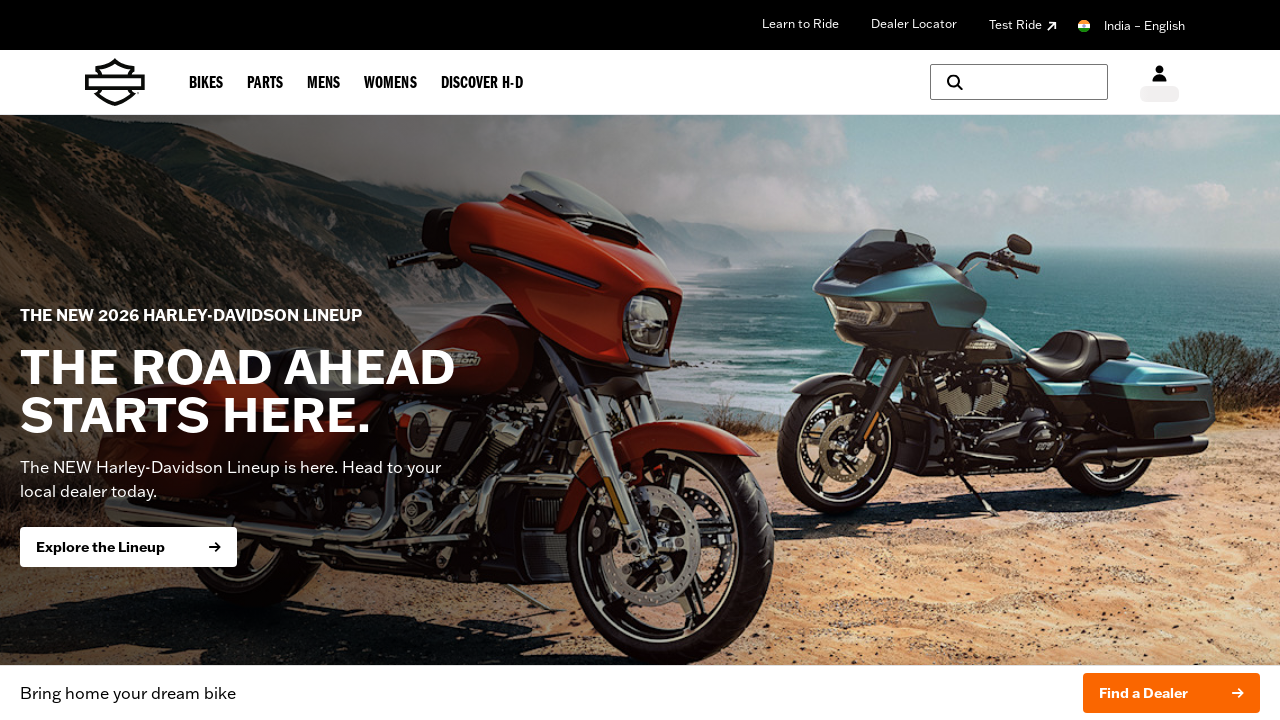

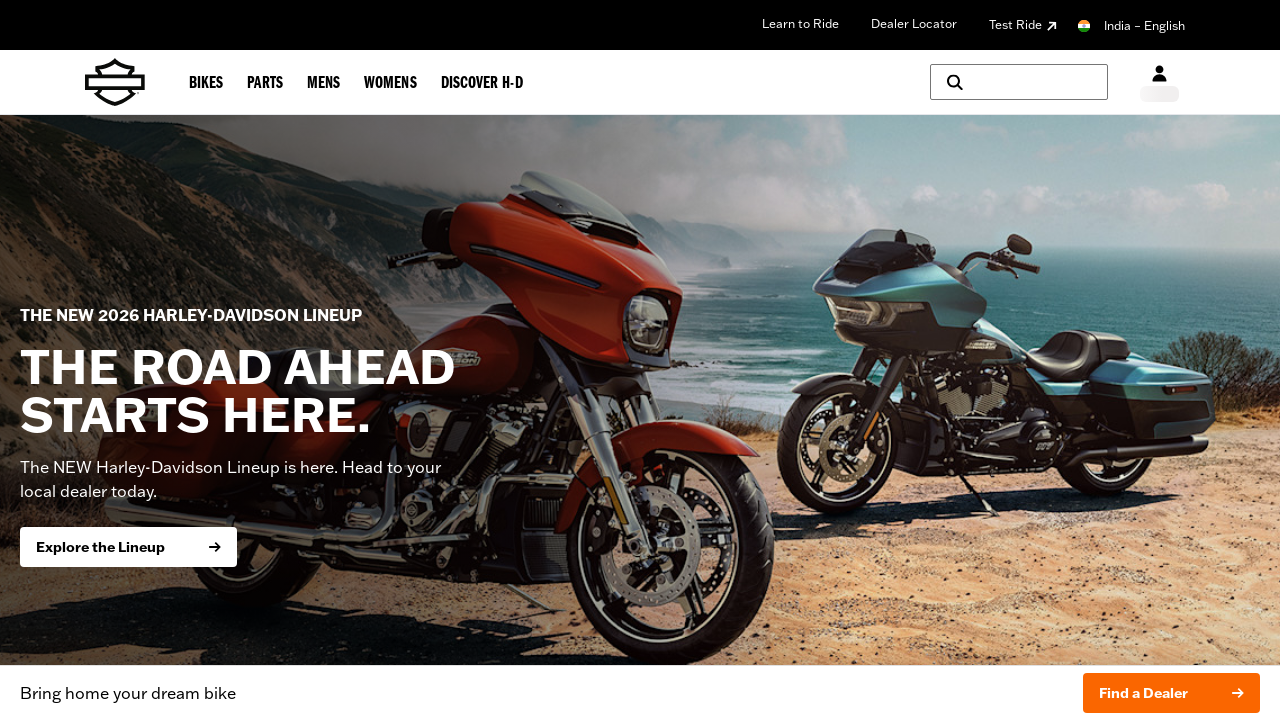